Tests text input field by entering text and verifying the value is correctly set

Starting URL: https://www.selenium.dev/selenium/web/web-form.html

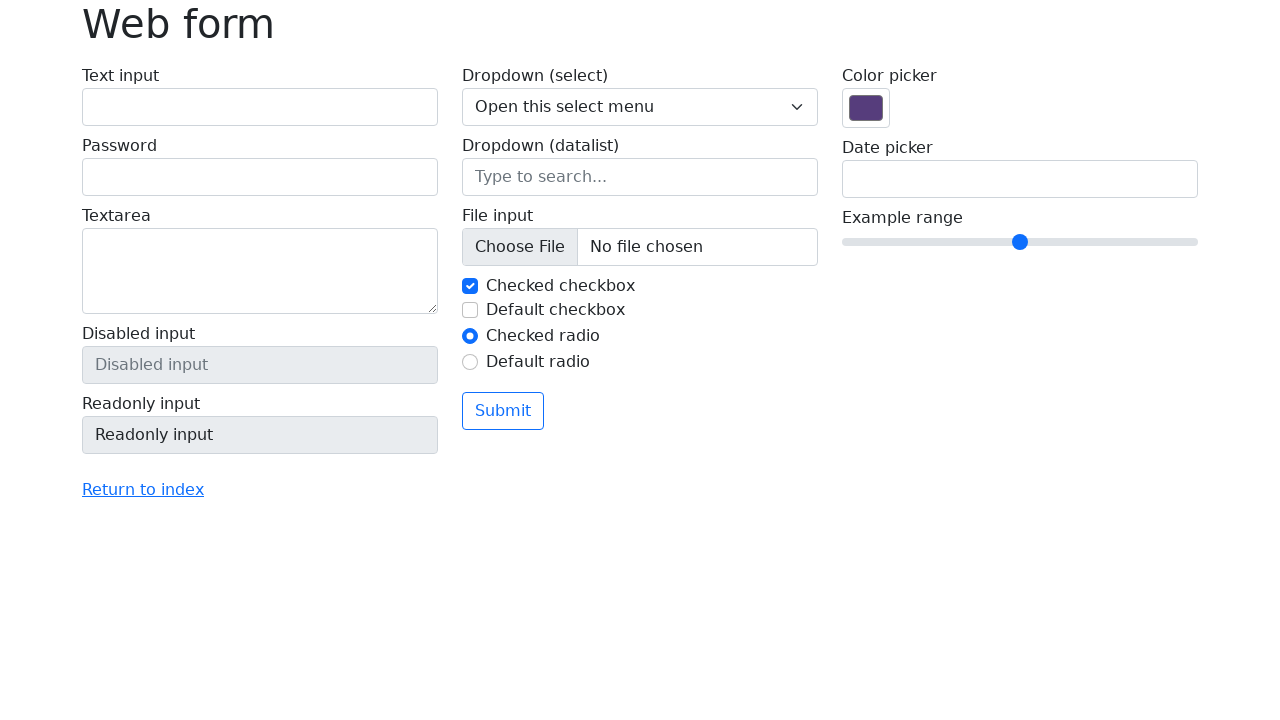

Waited for text input field to be visible
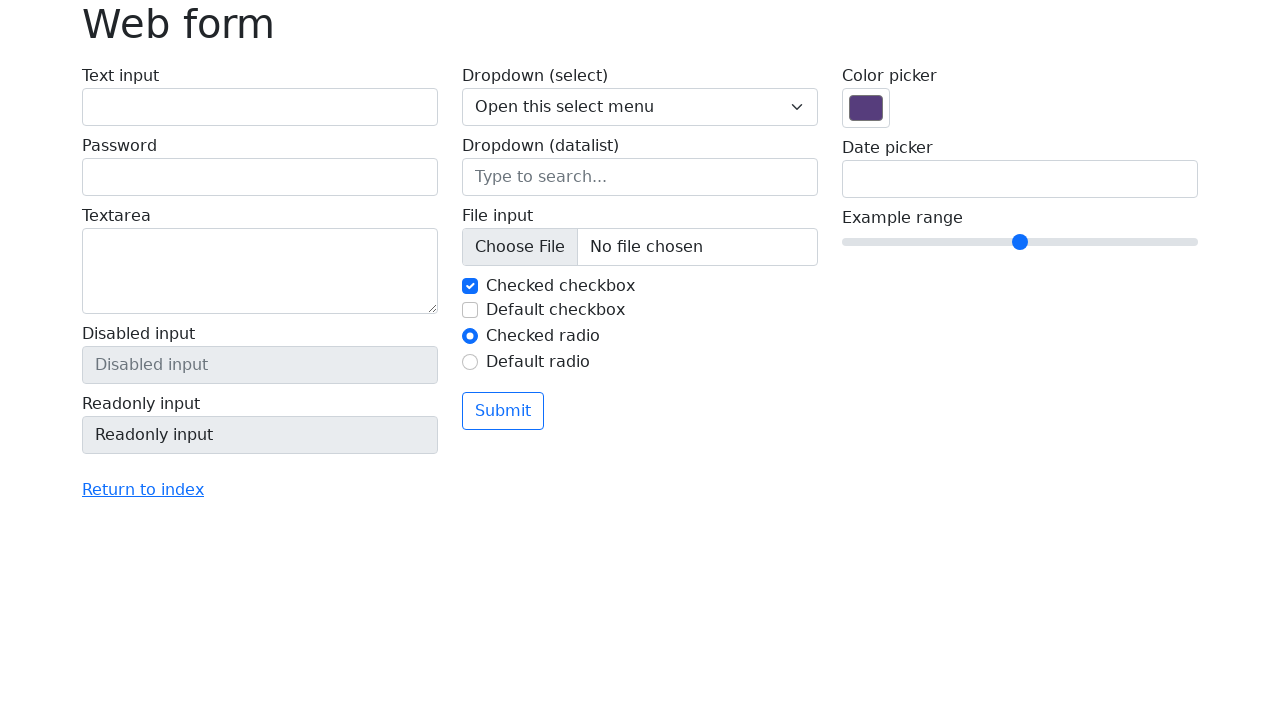

Filled text input field with 'cokolwiek' on #my-text-id
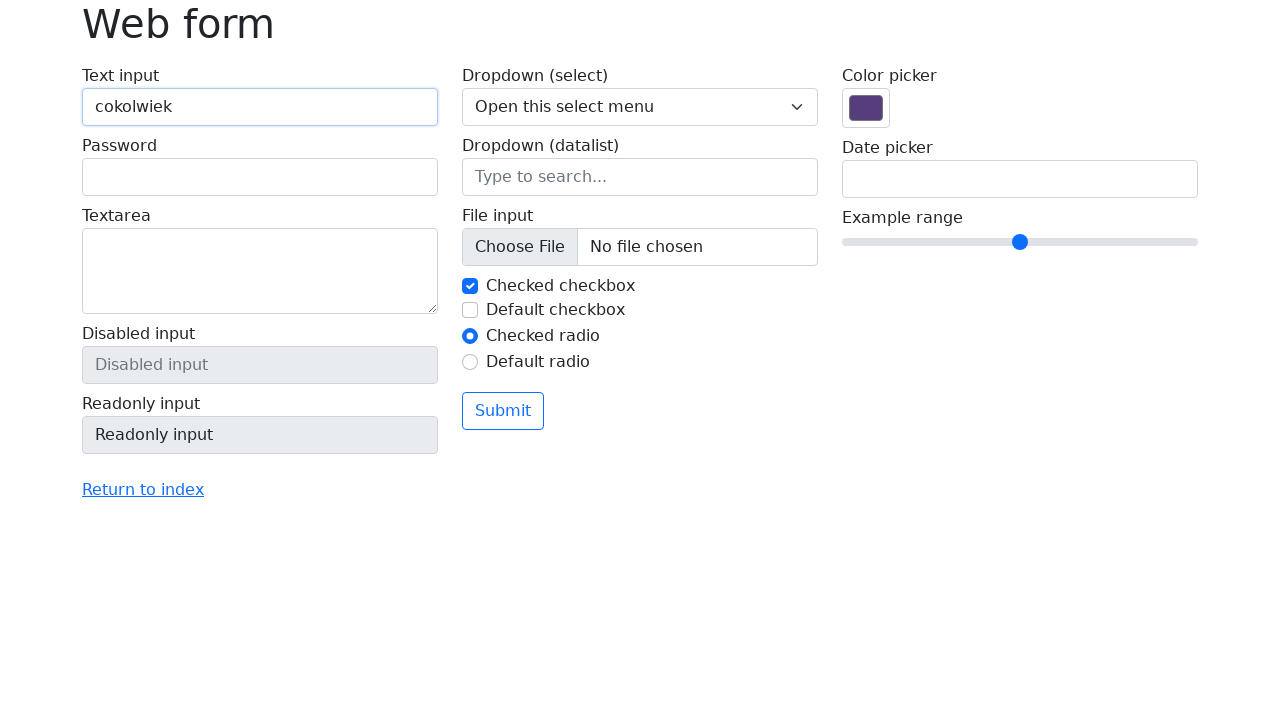

Verified text input value matches 'cokolwiek'
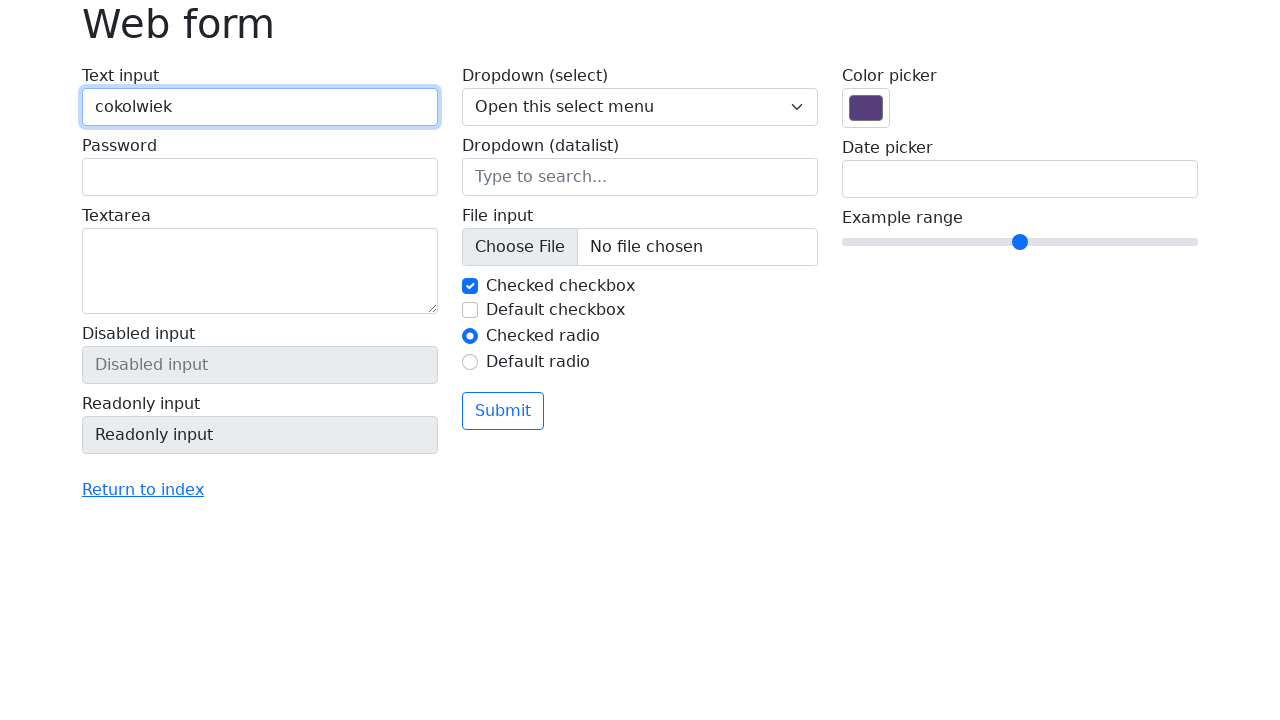

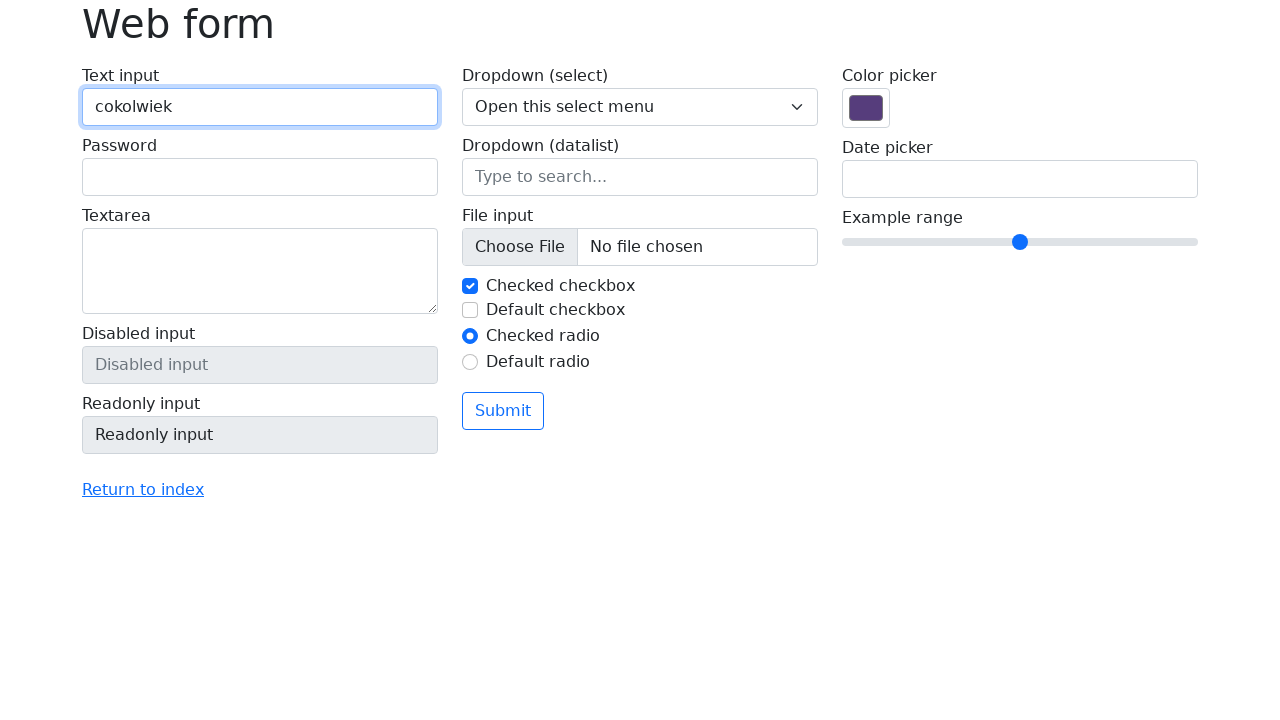